Tests an explicit wait scenario where the script waits for a price element to show "$100", then clicks a book button, retrieves a value, calculates a mathematical result using logarithm and sine functions, fills in the answer field, and submits the solution.

Starting URL: http://suninjuly.github.io/explicit_wait2.html

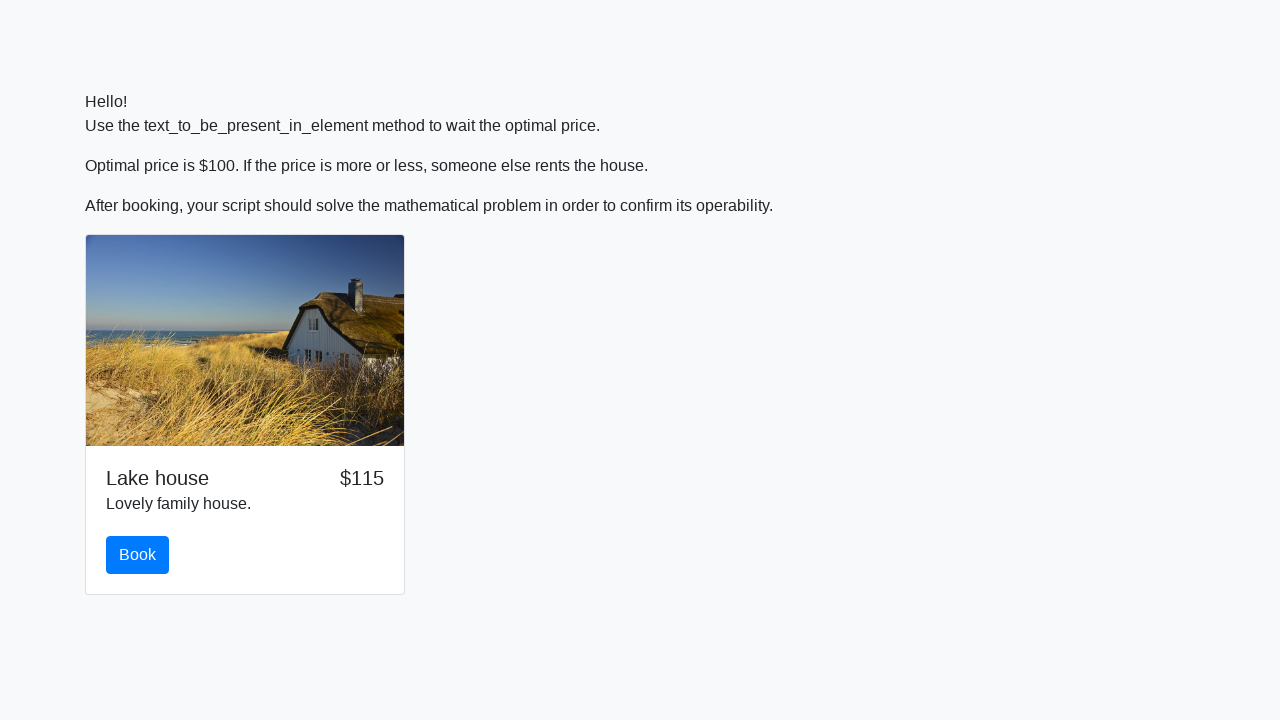

Waited for price element to display '$100'
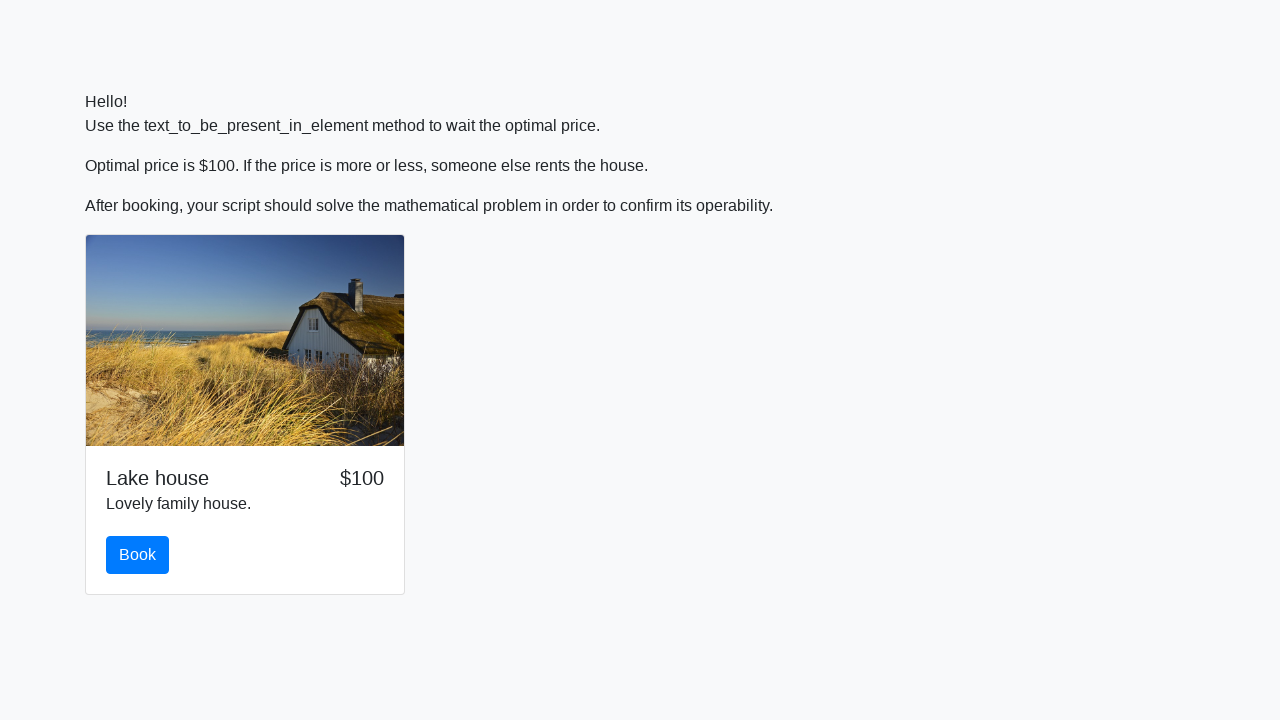

Clicked the book button at (138, 555) on #book
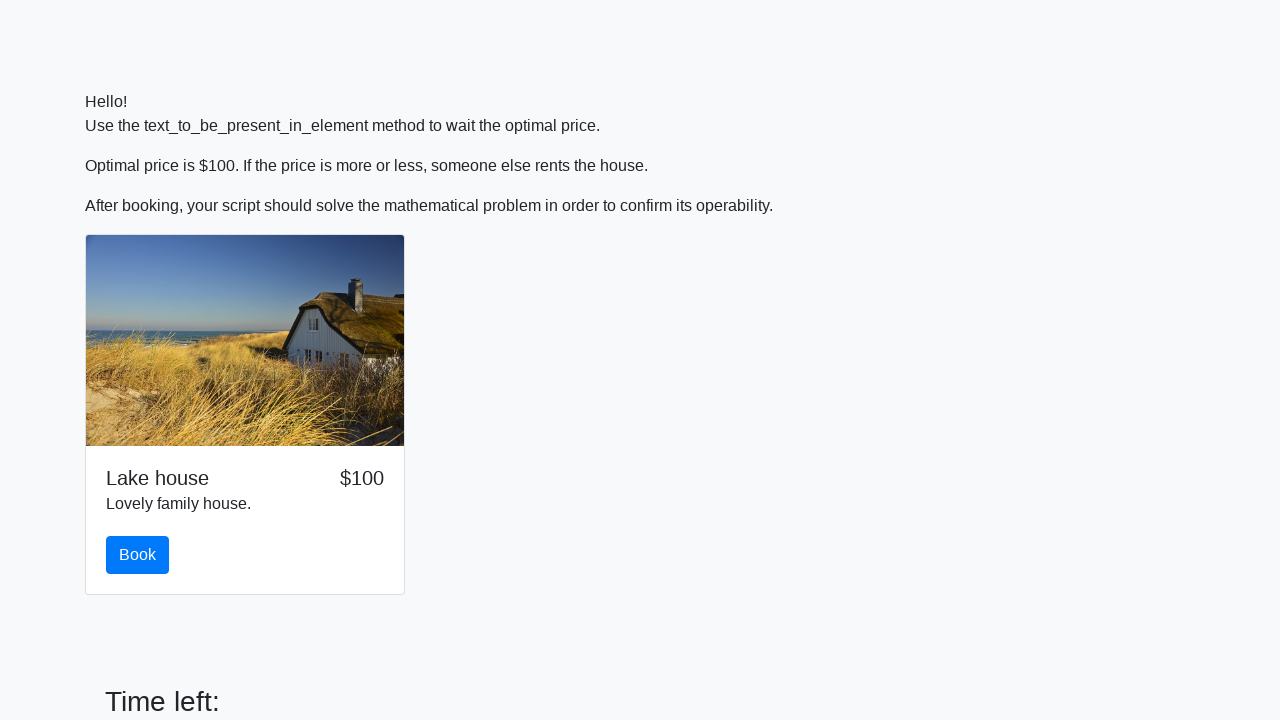

Retrieved value from input_value element: 232
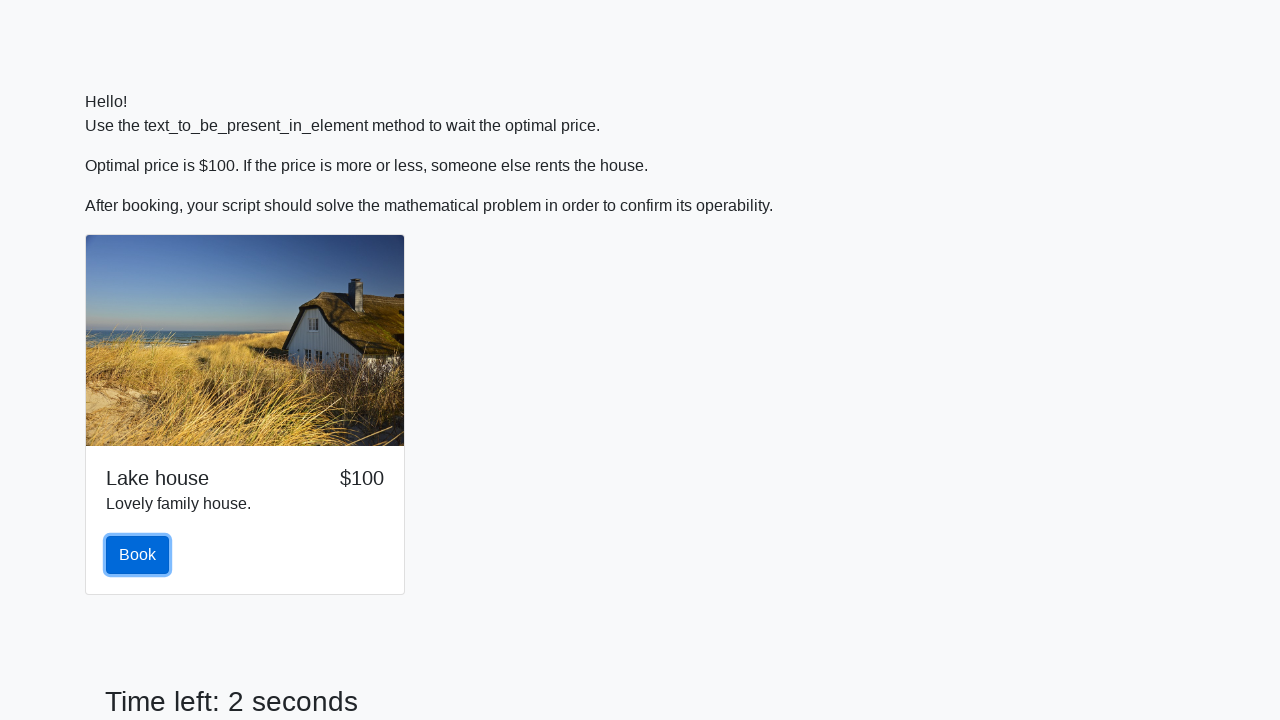

Calculated answer using logarithm and sine functions: 1.7081098313988672
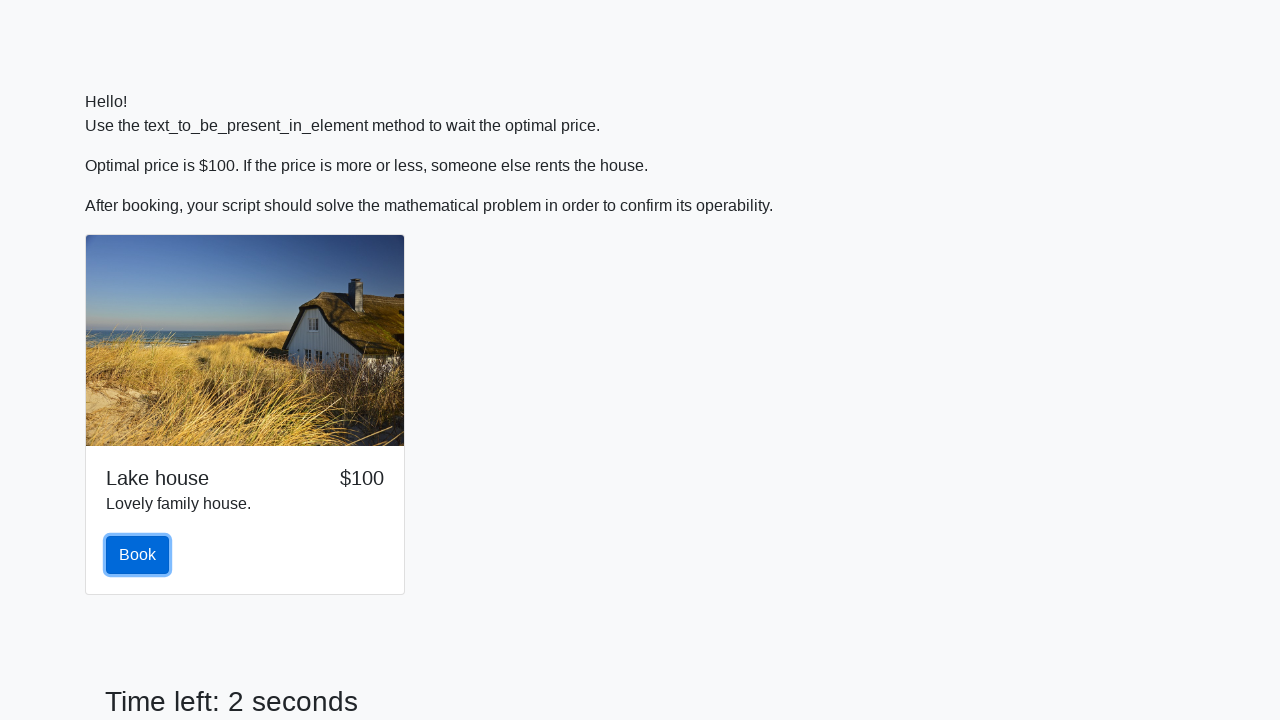

Filled answer field with calculated value: 1.7081098313988672 on #answer
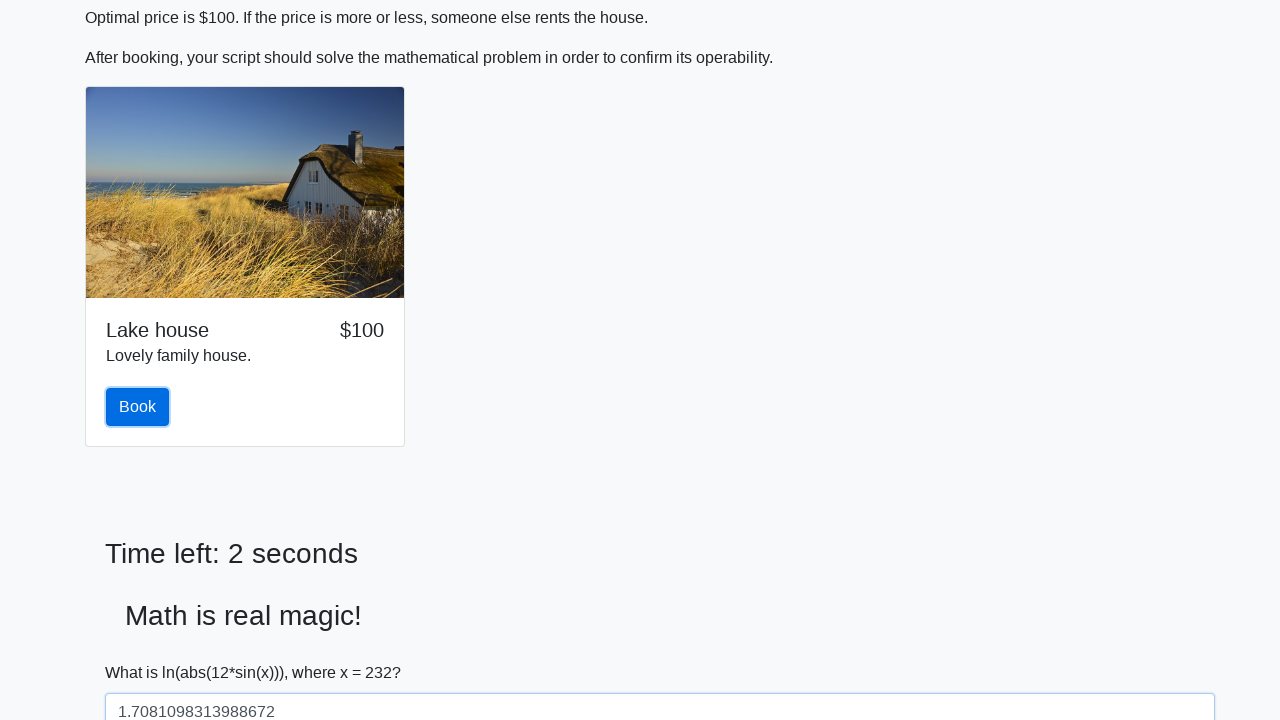

Clicked the solve button to submit the solution at (143, 651) on #solve
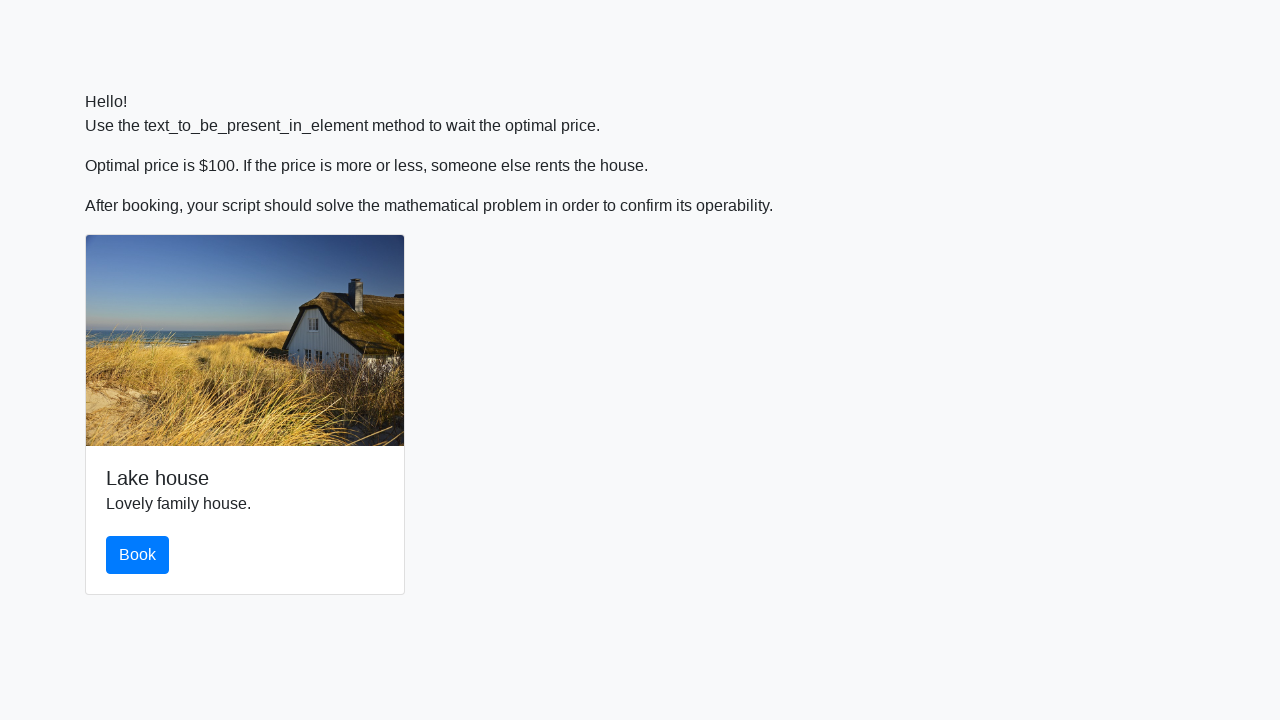

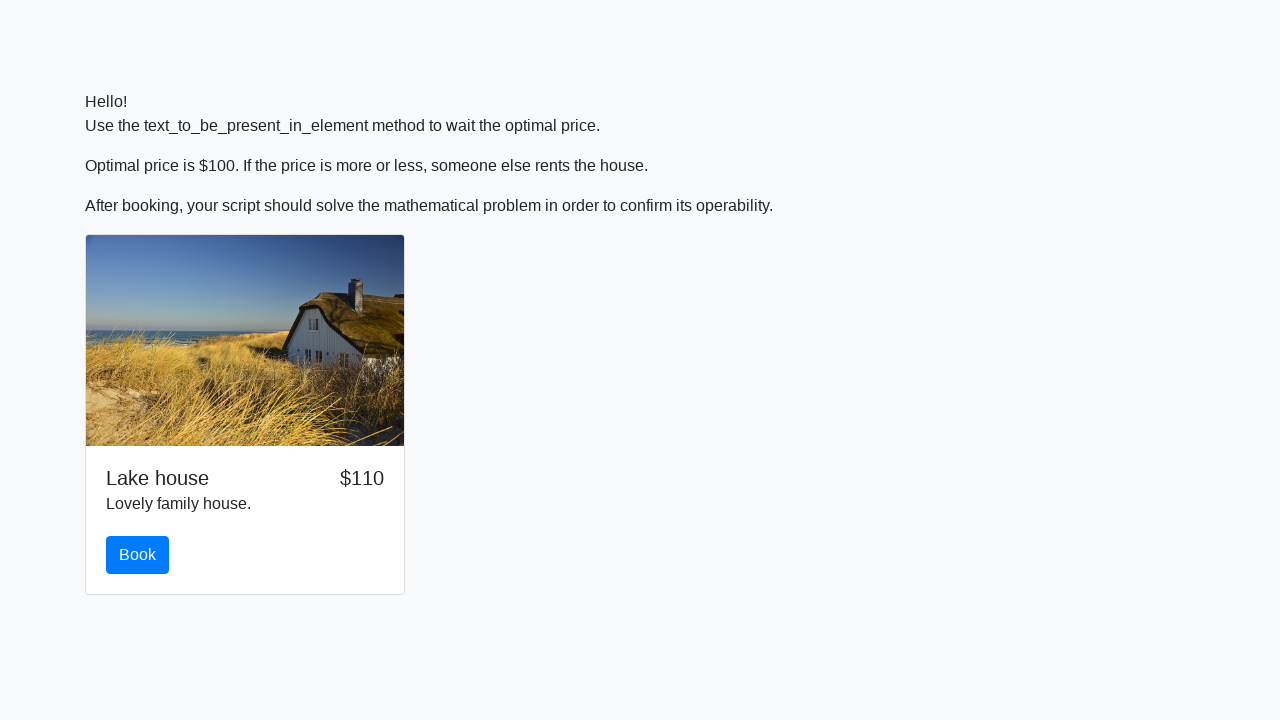